Tests multi-select dropdown functionality by selecting multiple options using different methods, then deselecting all

Starting URL: https://www.w3schools.com/tags/tryit.asp?filename=tryhtml_select_multiple

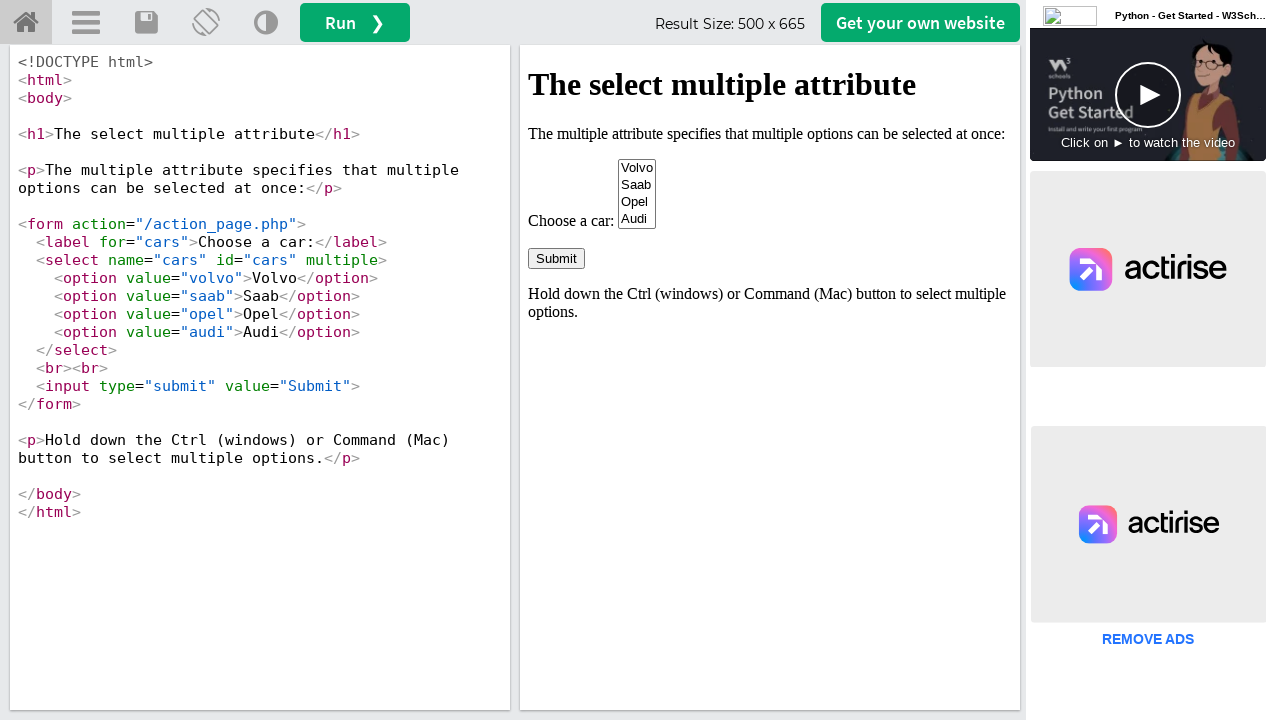

Located iframe containing multi-select dropdown
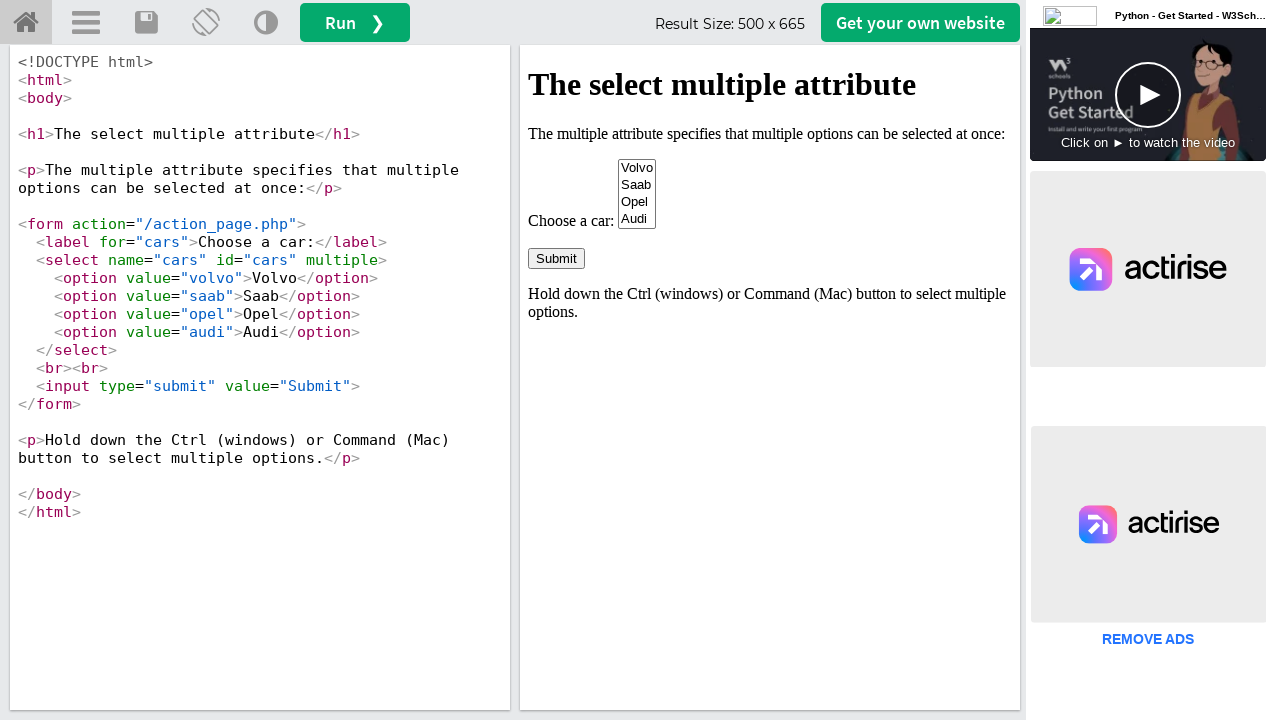

Located multi-select dropdown element with id 'cars'
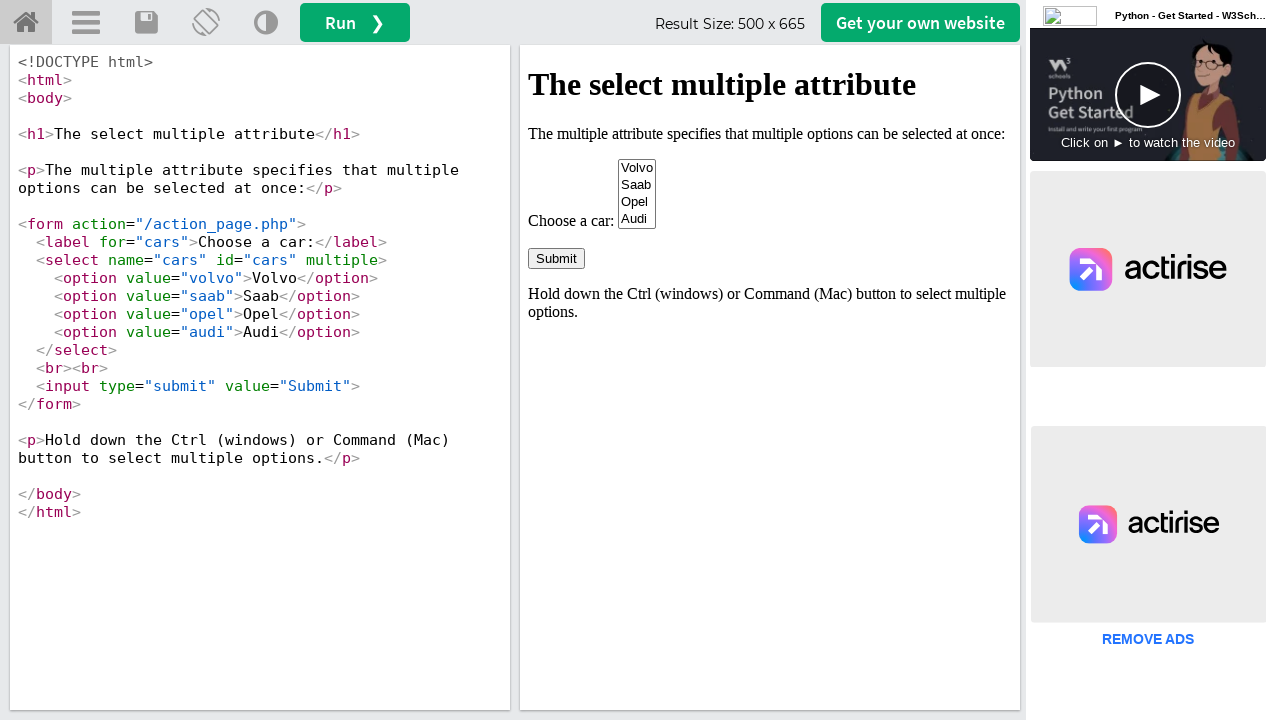

Selected option by index 0 (Volvo) on iframe#iframeResult >> internal:control=enter-frame >> #cars
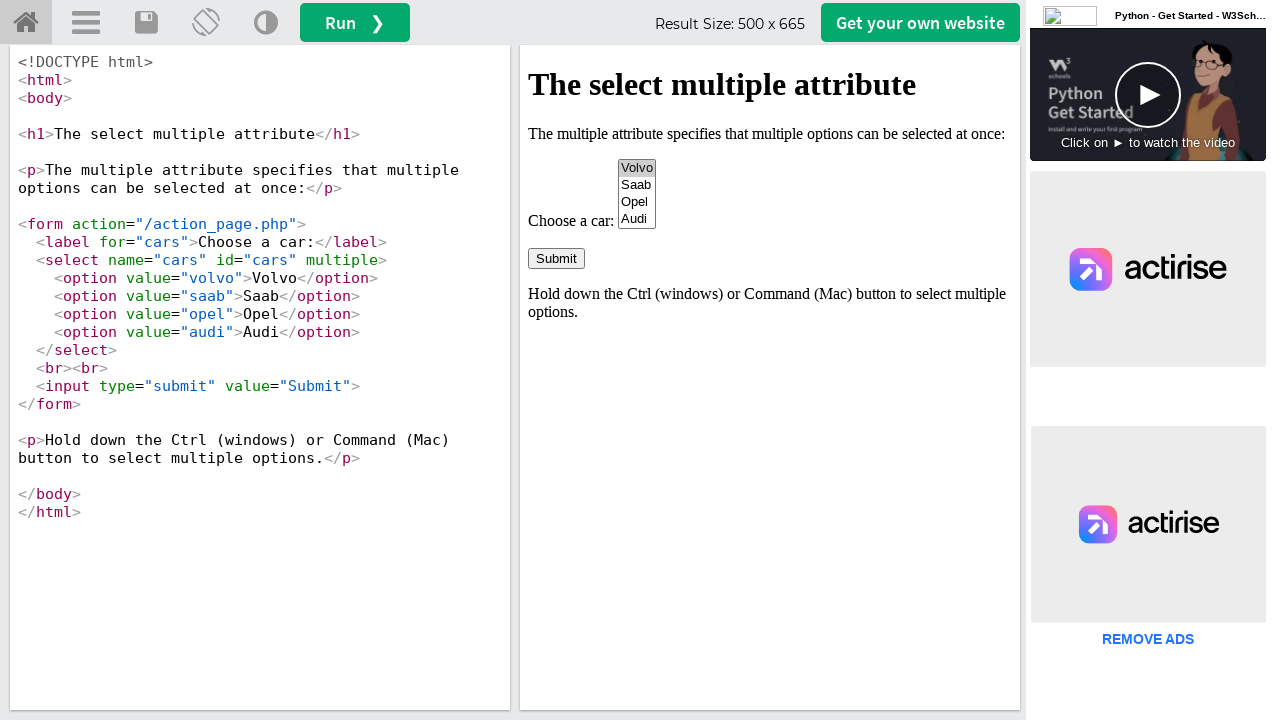

Selected option by value 'opel' on iframe#iframeResult >> internal:control=enter-frame >> #cars
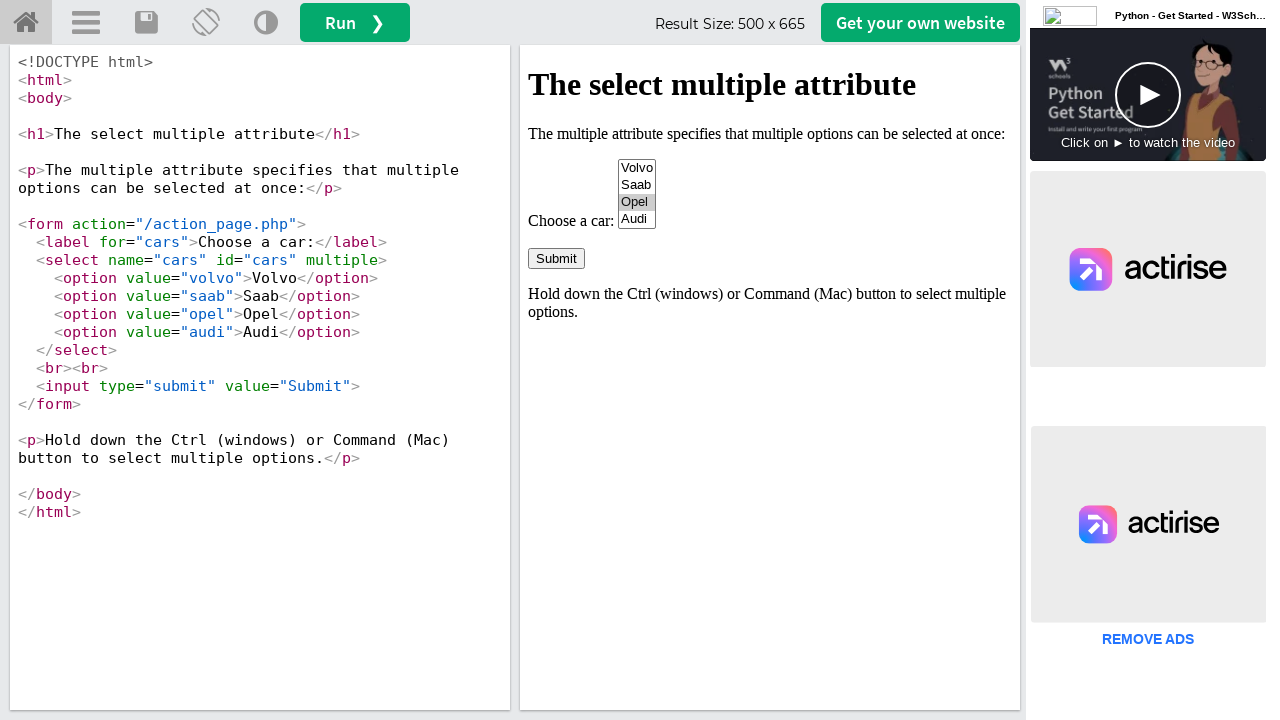

Selected option by label 'Audi' on iframe#iframeResult >> internal:control=enter-frame >> #cars
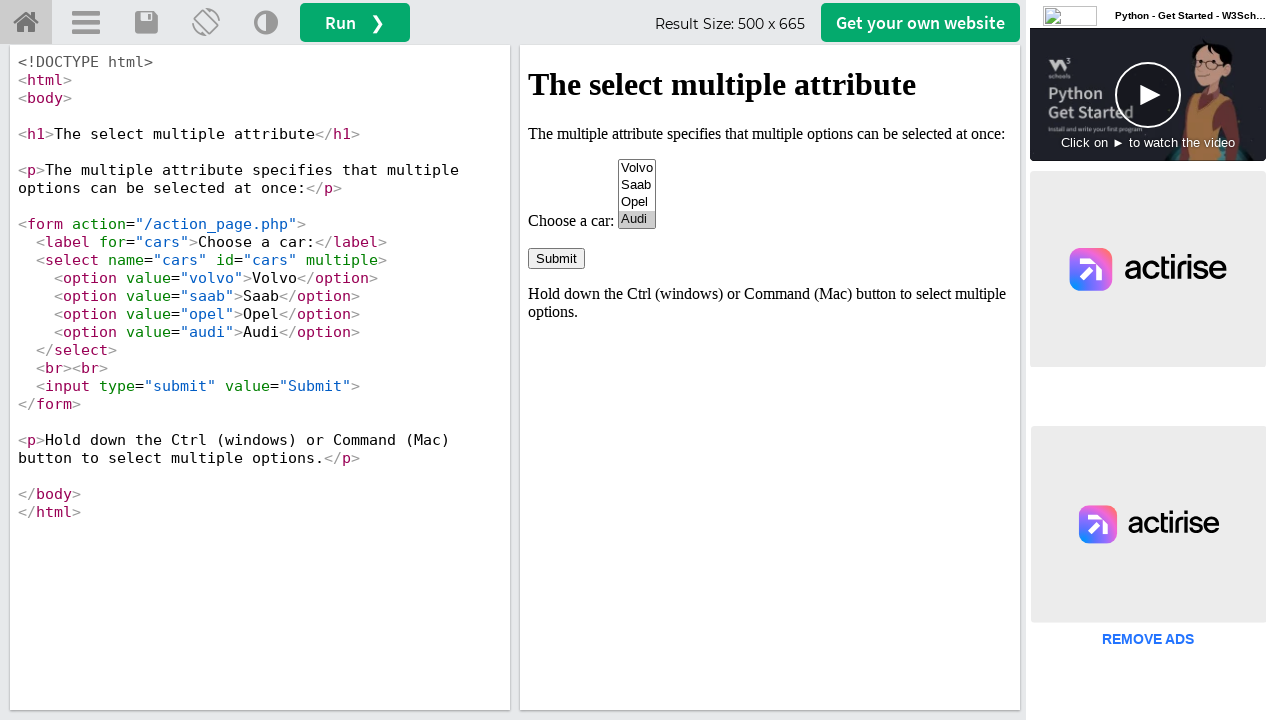

Retrieved all checked options from multi-select
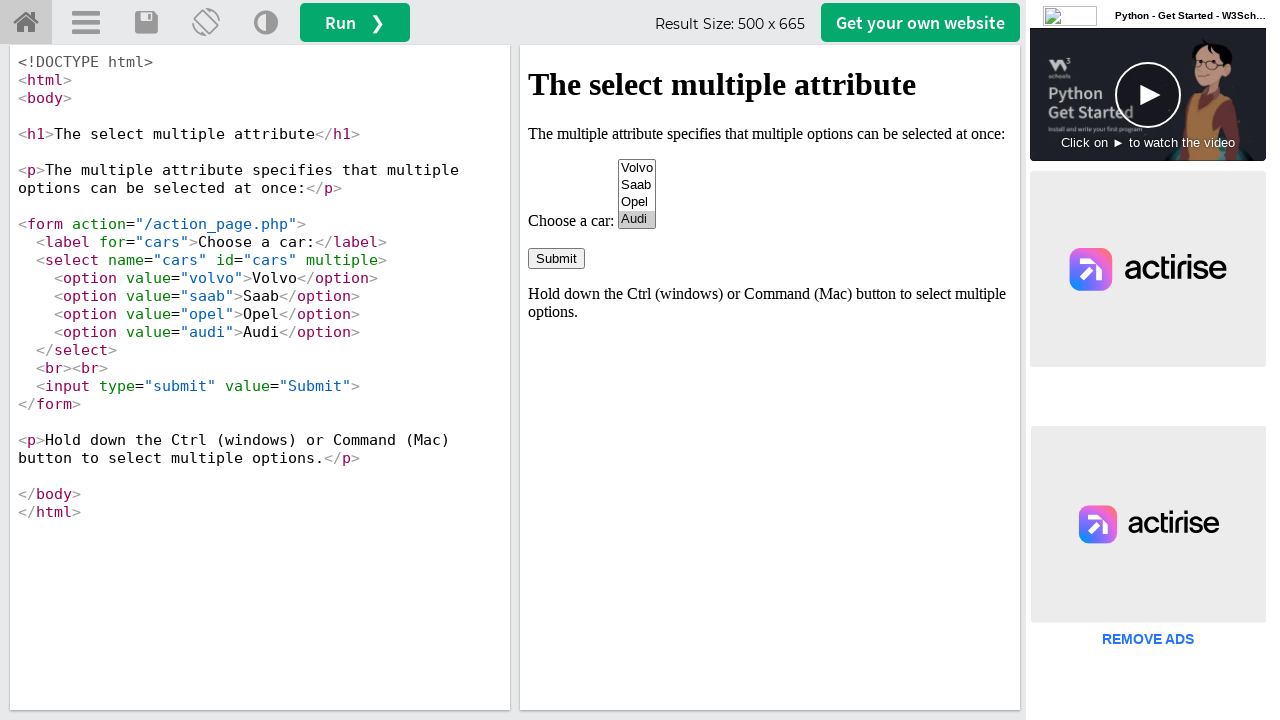

Printed selected option text: Audi
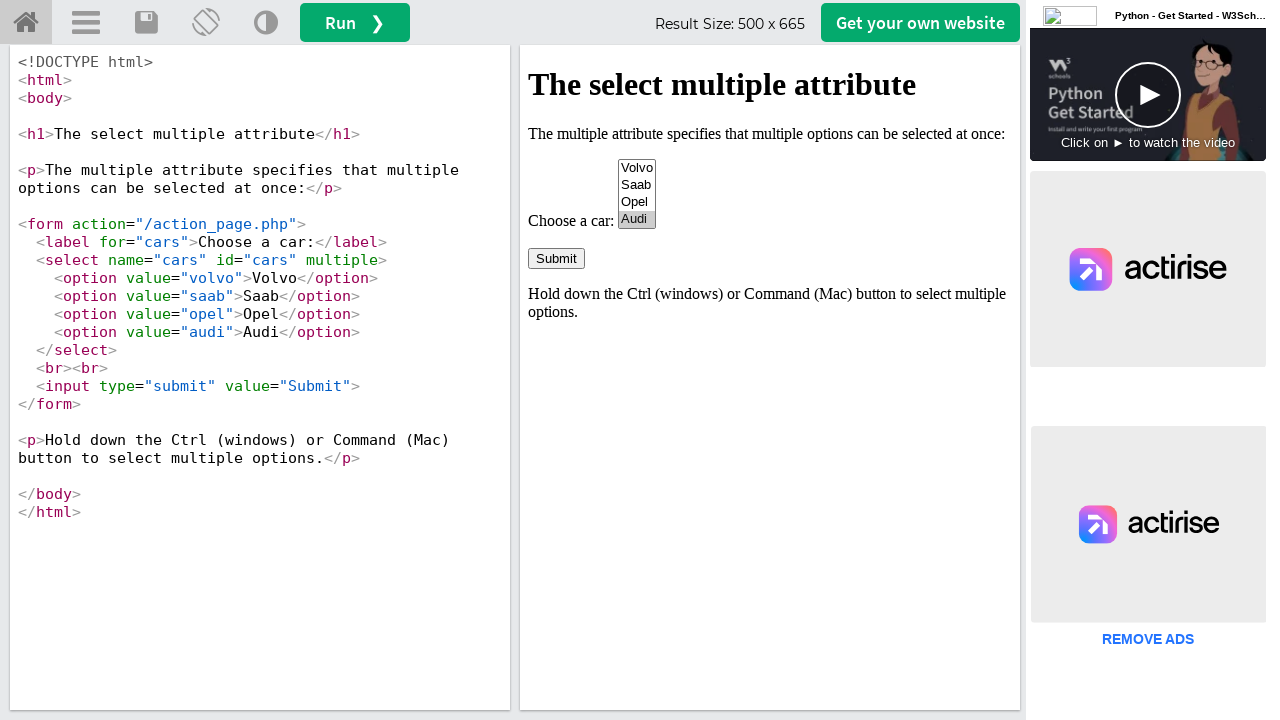

Waited 4 seconds to view all selections
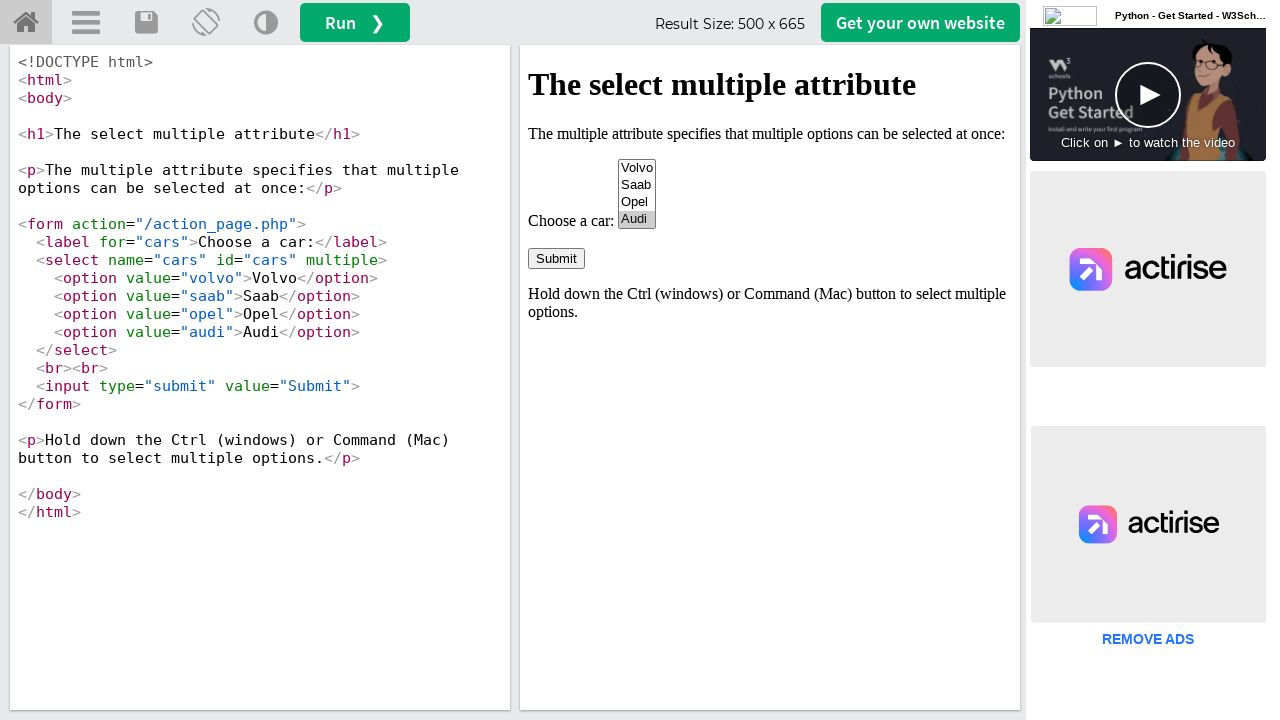

Deselected all options from multi-select on iframe#iframeResult >> internal:control=enter-frame >> #cars
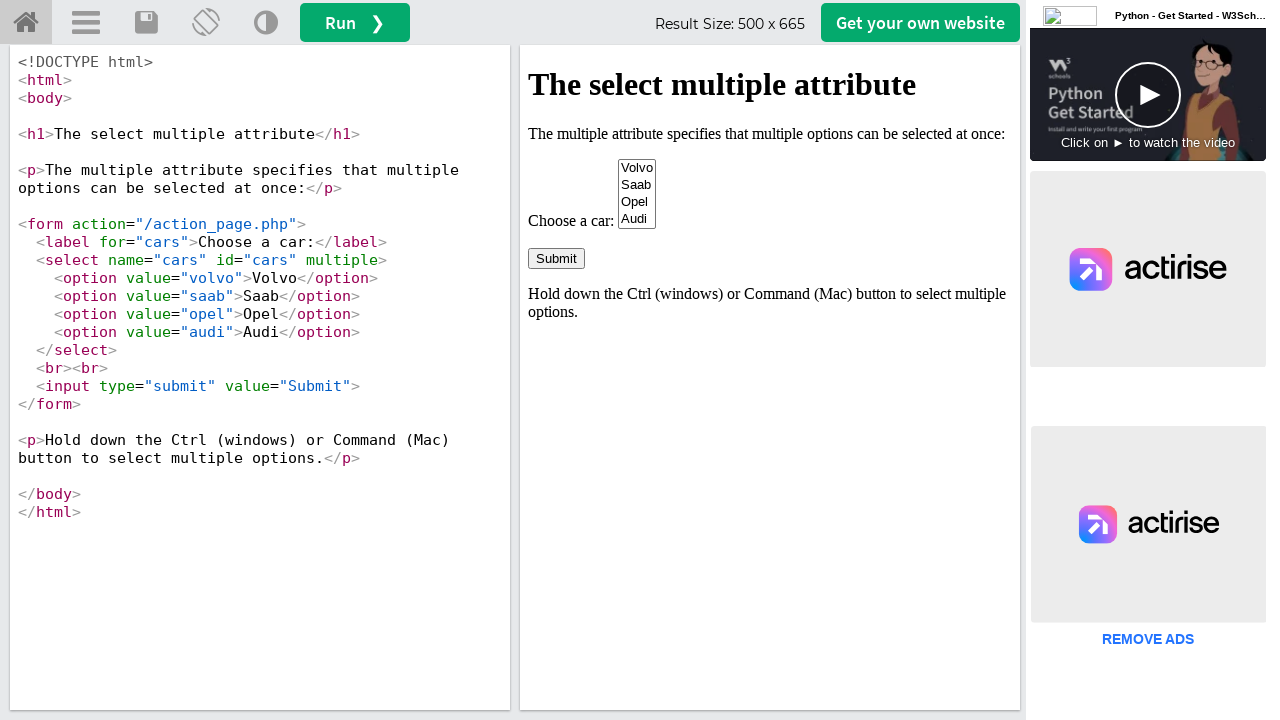

Waited 4 seconds to view deselection
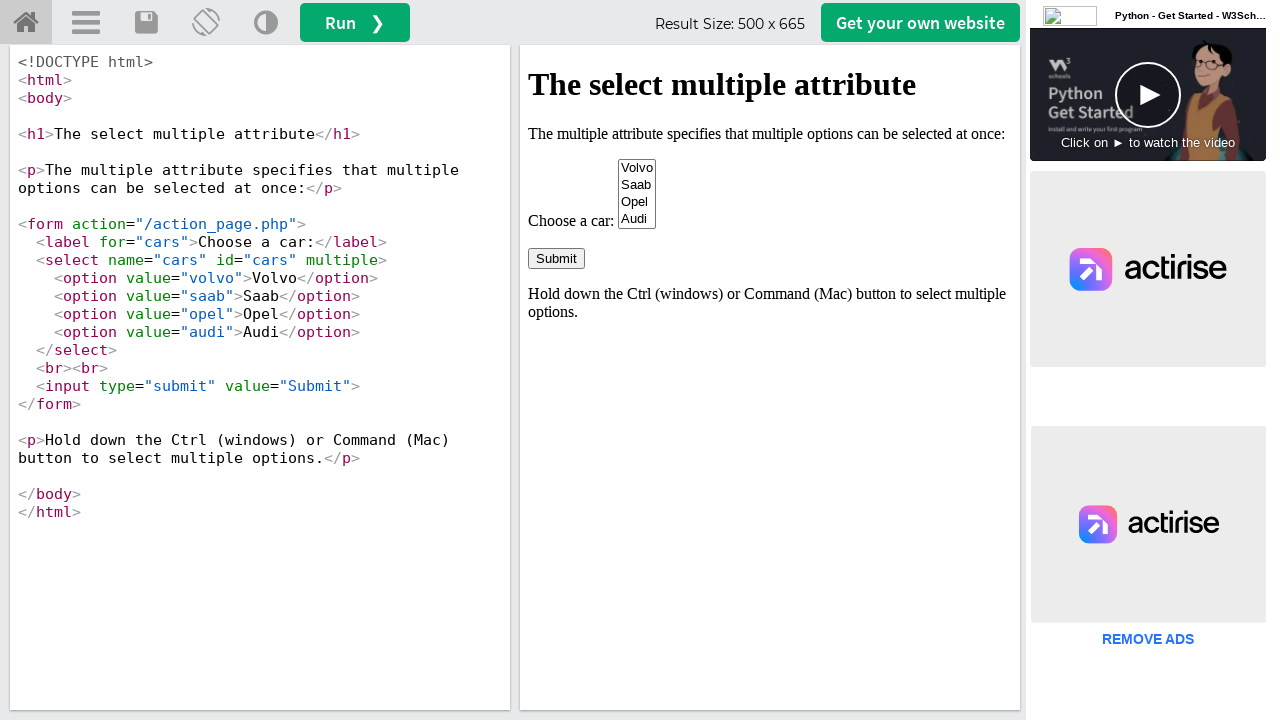

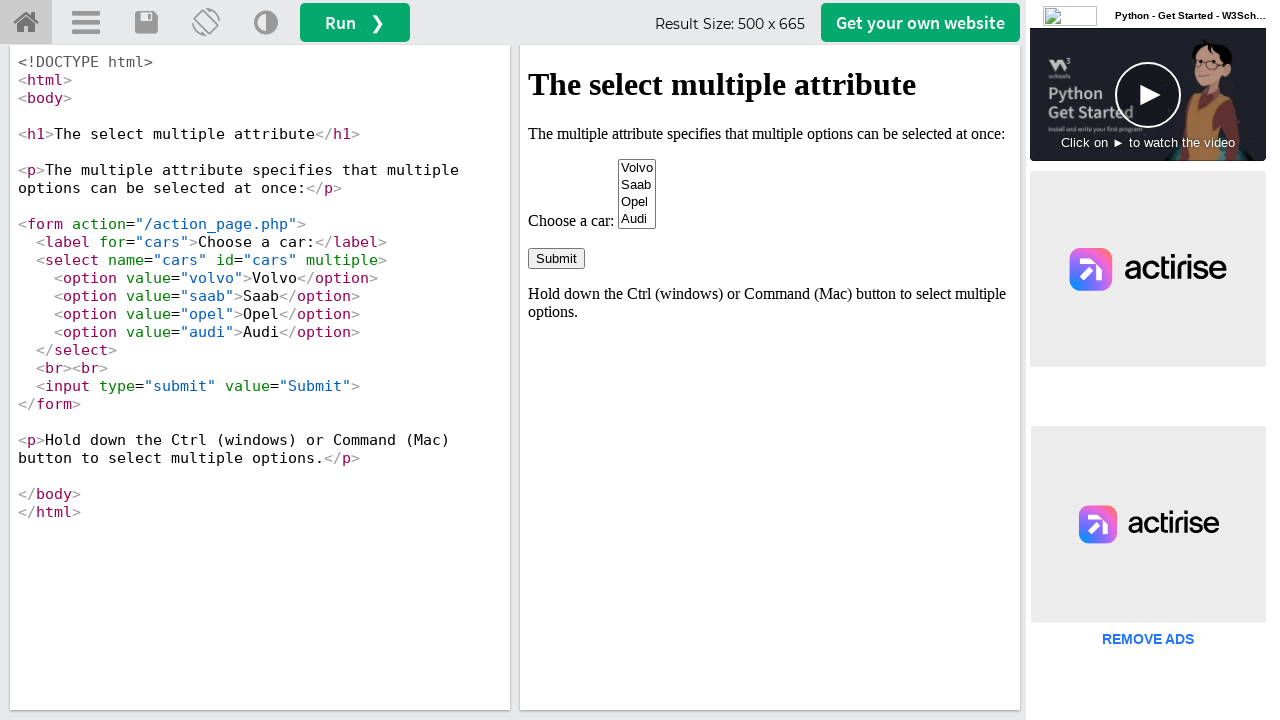